Tests a practice form by filling email, password, checking a checkbox, selecting radio button, entering text in a field, selecting options from a dropdown, and submitting the form to verify success message

Starting URL: https://rahulshettyacademy.com/angularpractice/

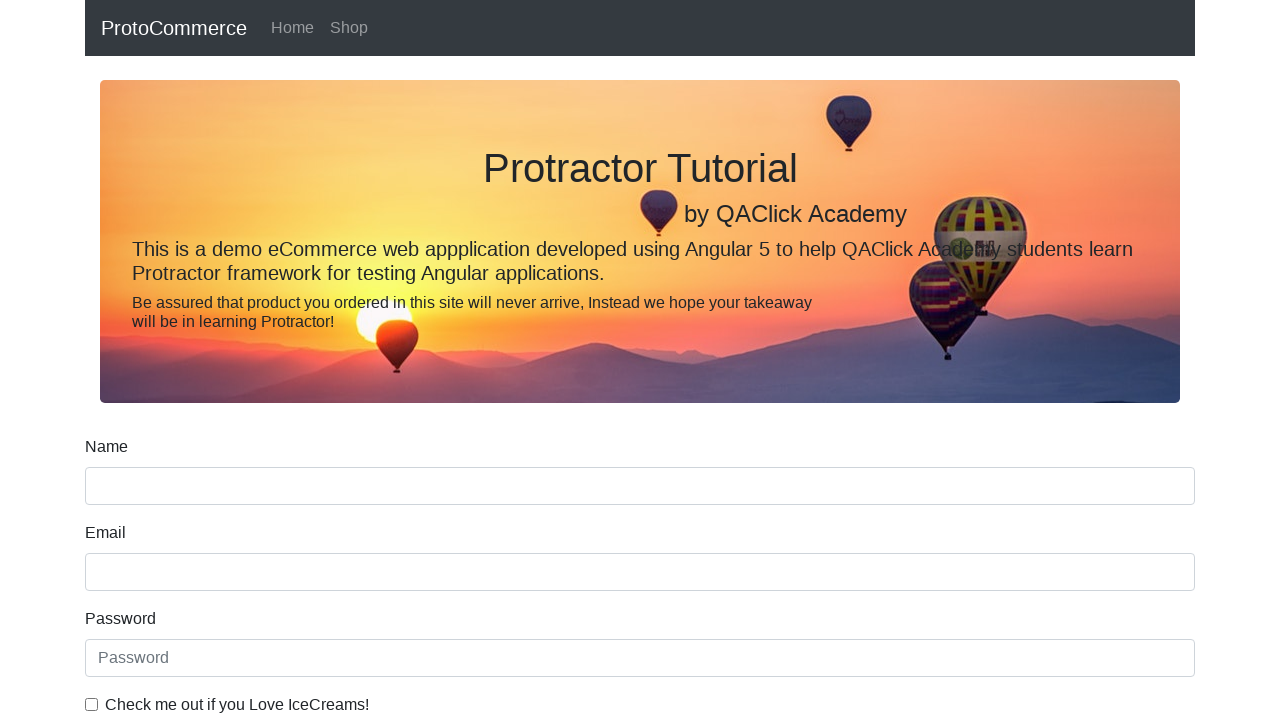

Filled email field with 'mj@email.com' on input[name='email']
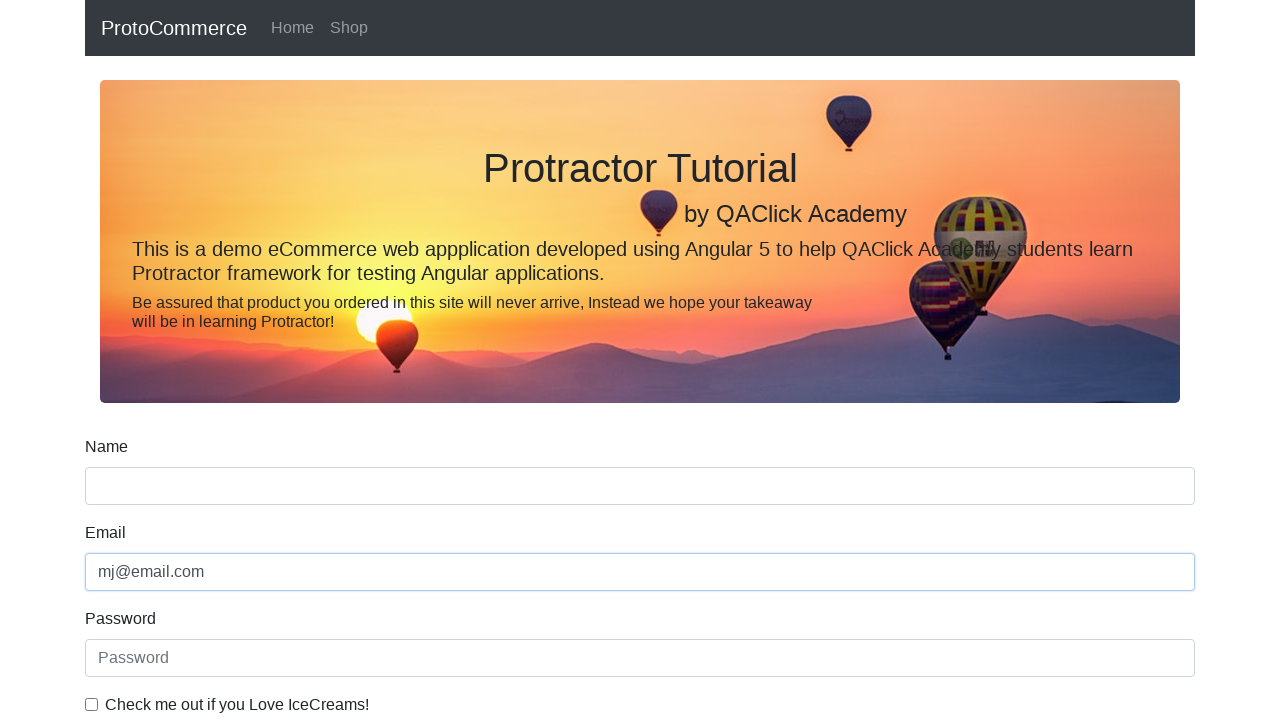

Filled password field with 'mj124' on #exampleInputPassword1
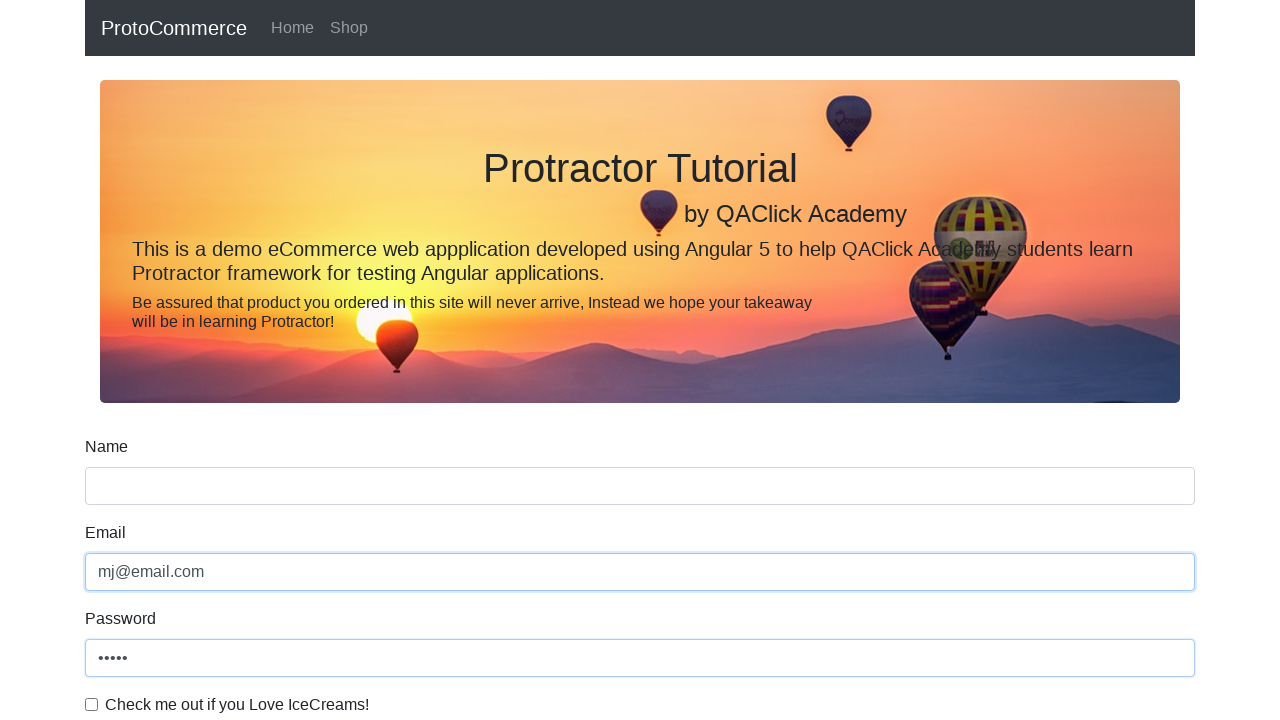

Checked the checkbox at (92, 704) on #exampleCheck1
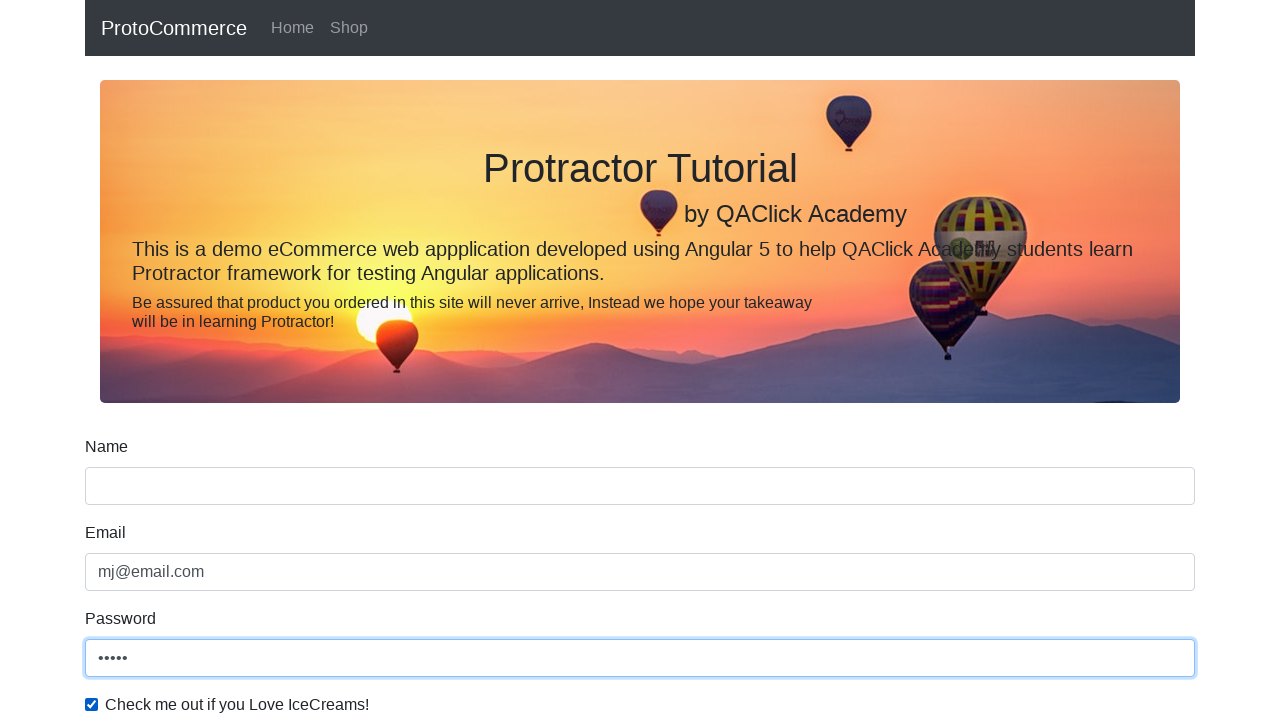

Selected radio button option at (238, 360) on #inlineRadio1
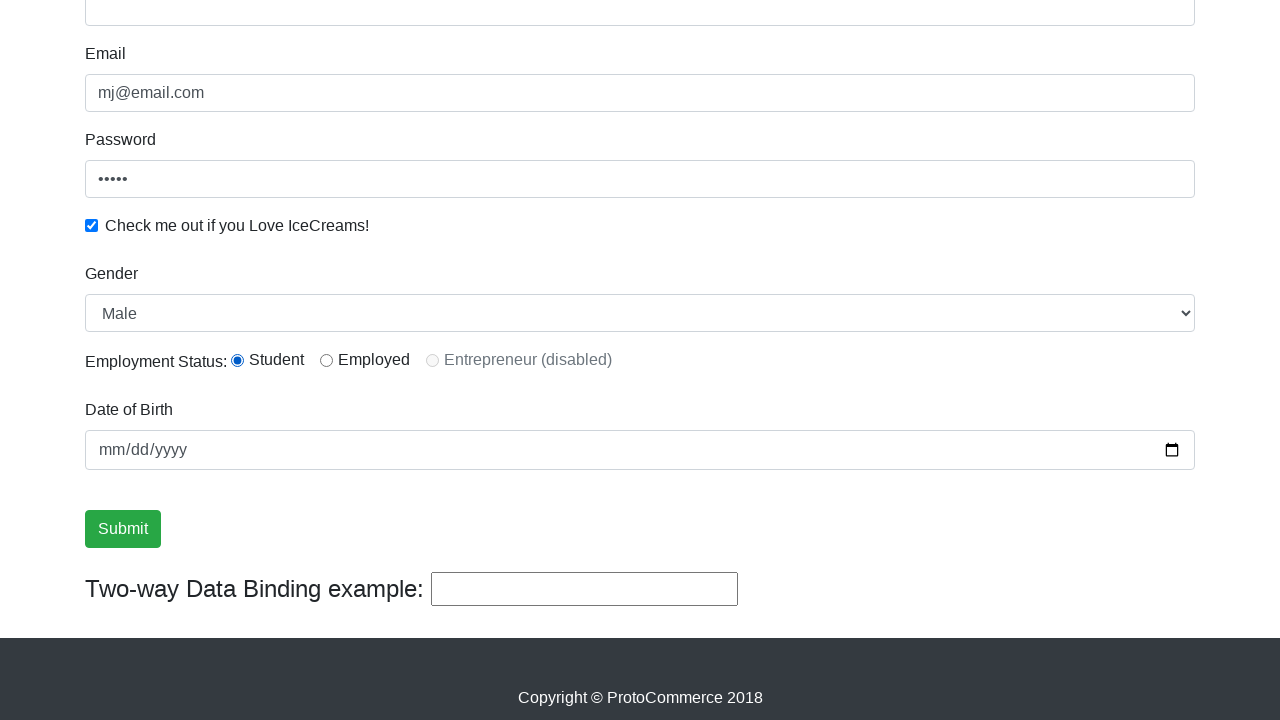

Filled text field with 'heelo' on (//input[@type='text'])[3]
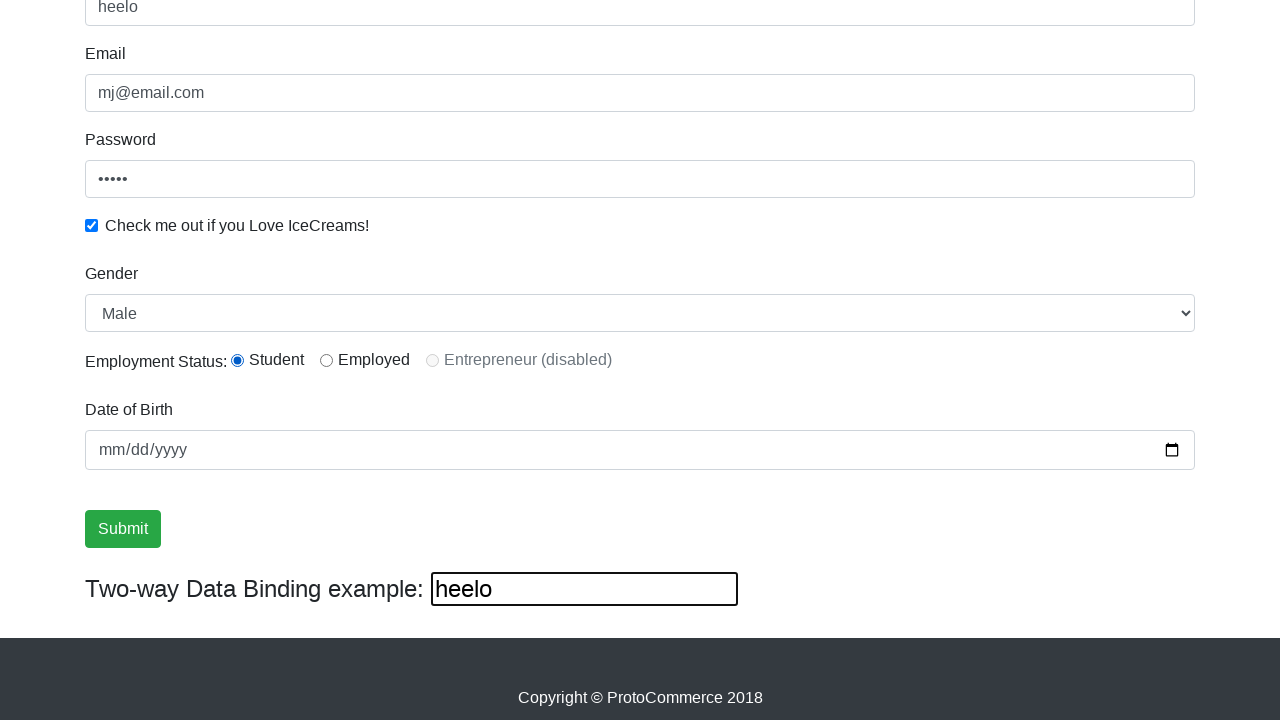

Cleared the text field on (//input[@type='text'])[3]
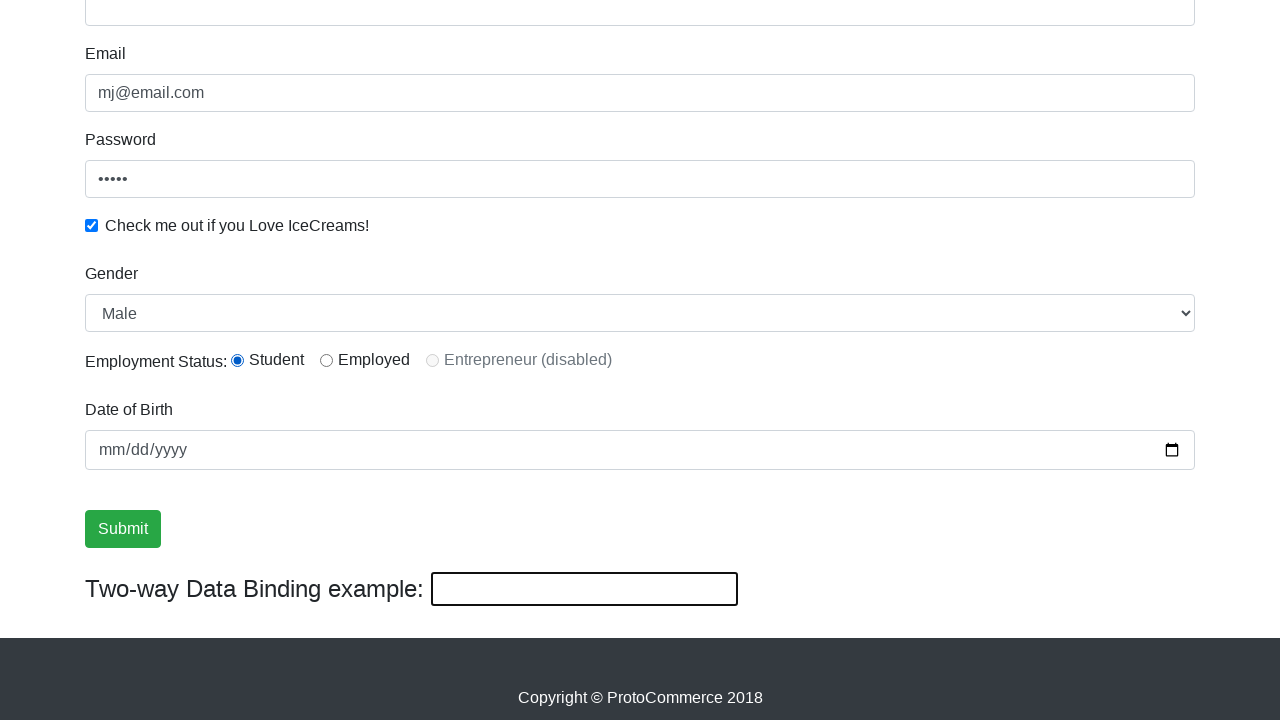

Selected dropdown option by index 1 on #exampleFormControlSelect1
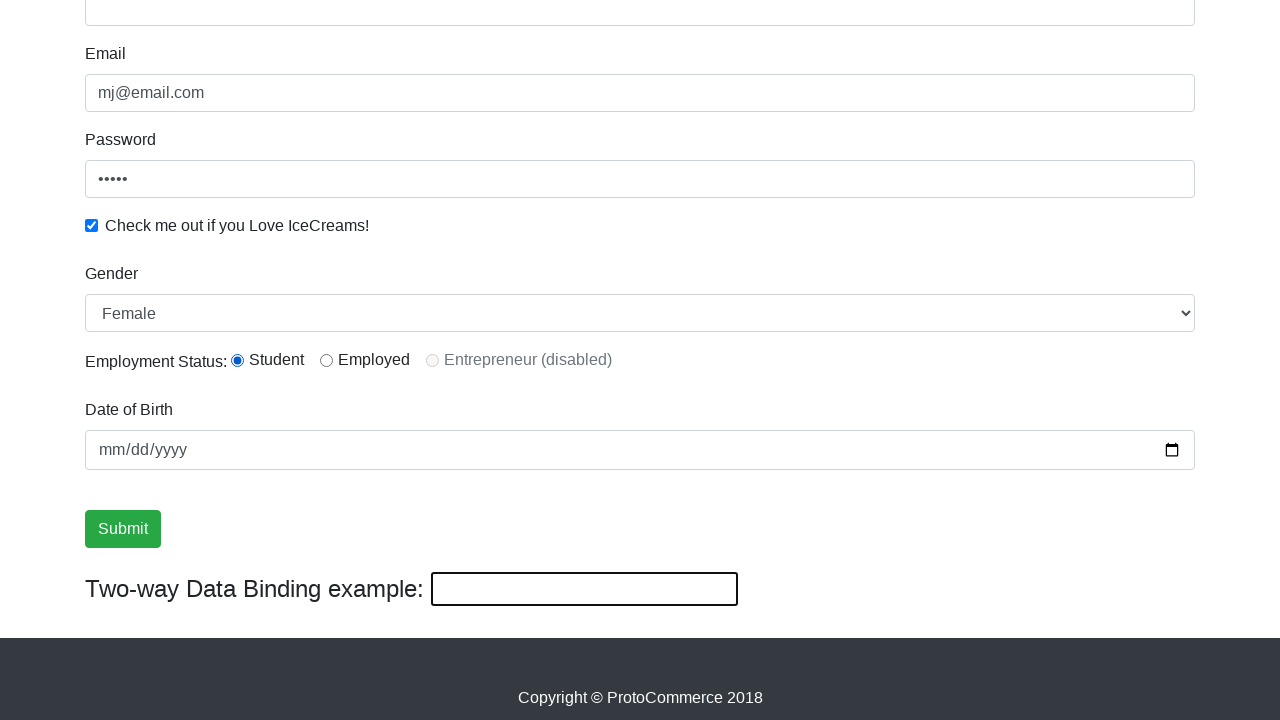

Selected 'Male' option from dropdown on #exampleFormControlSelect1
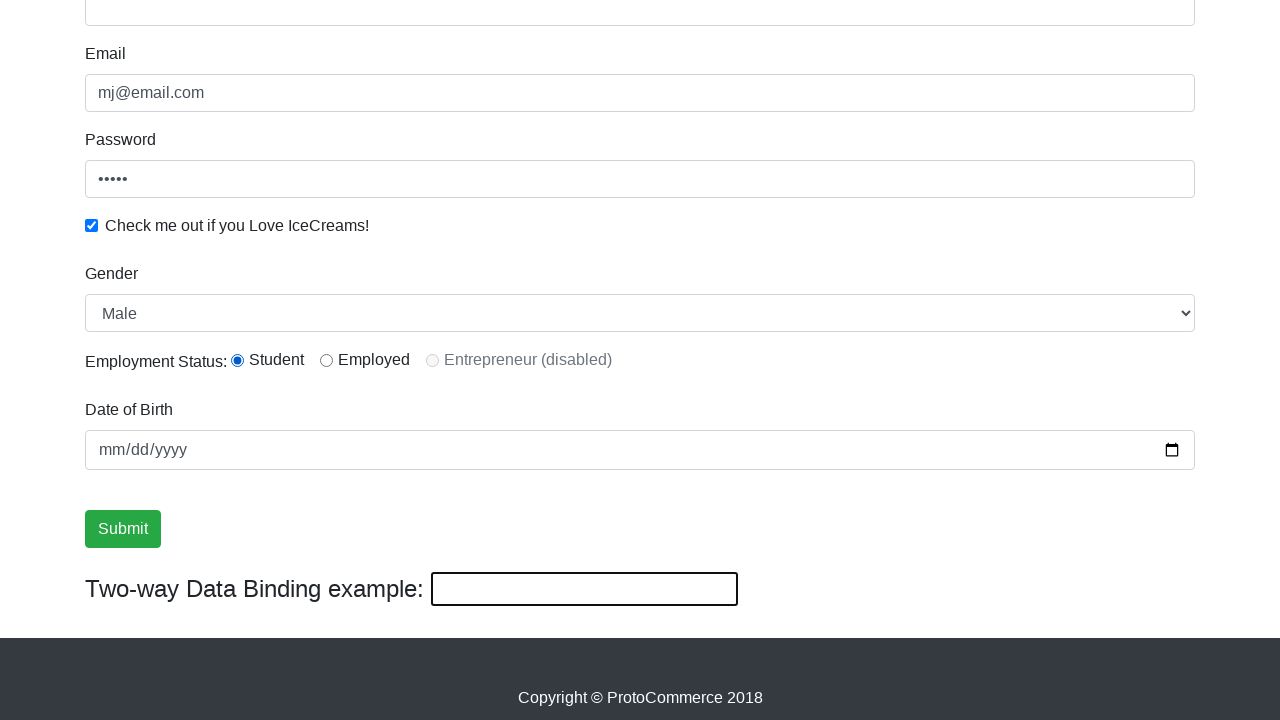

Clicked submit button to submit the form at (123, 529) on input[type='submit']
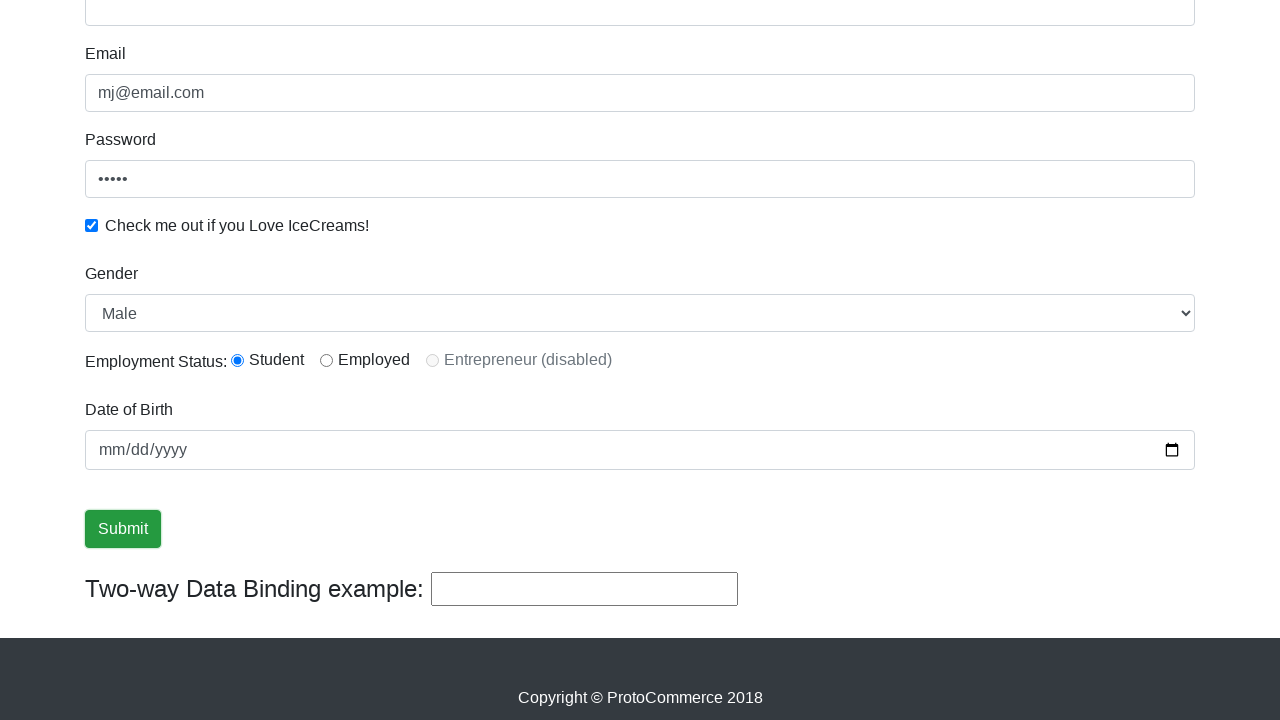

Success message appeared on the page
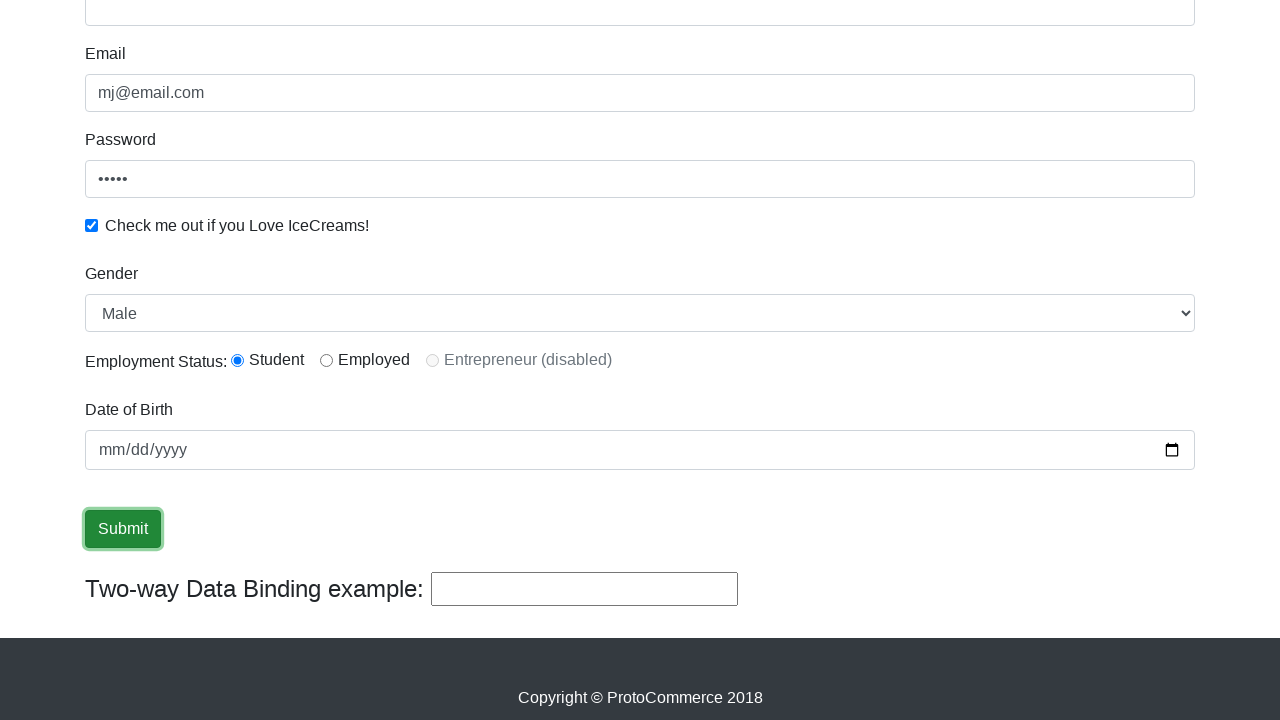

Retrieved success message text: '
                    ×
                    Success! The Form has been submitted successfully!.
                  '
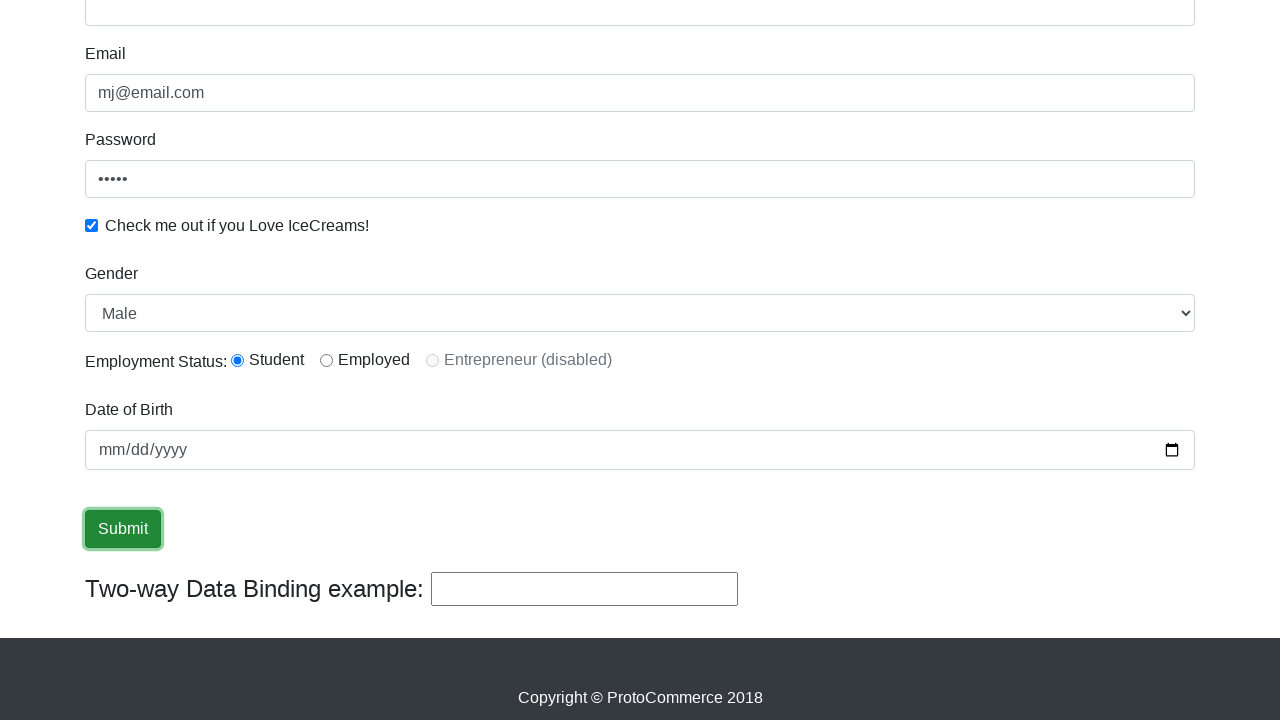

Verified that success message contains 'Success'
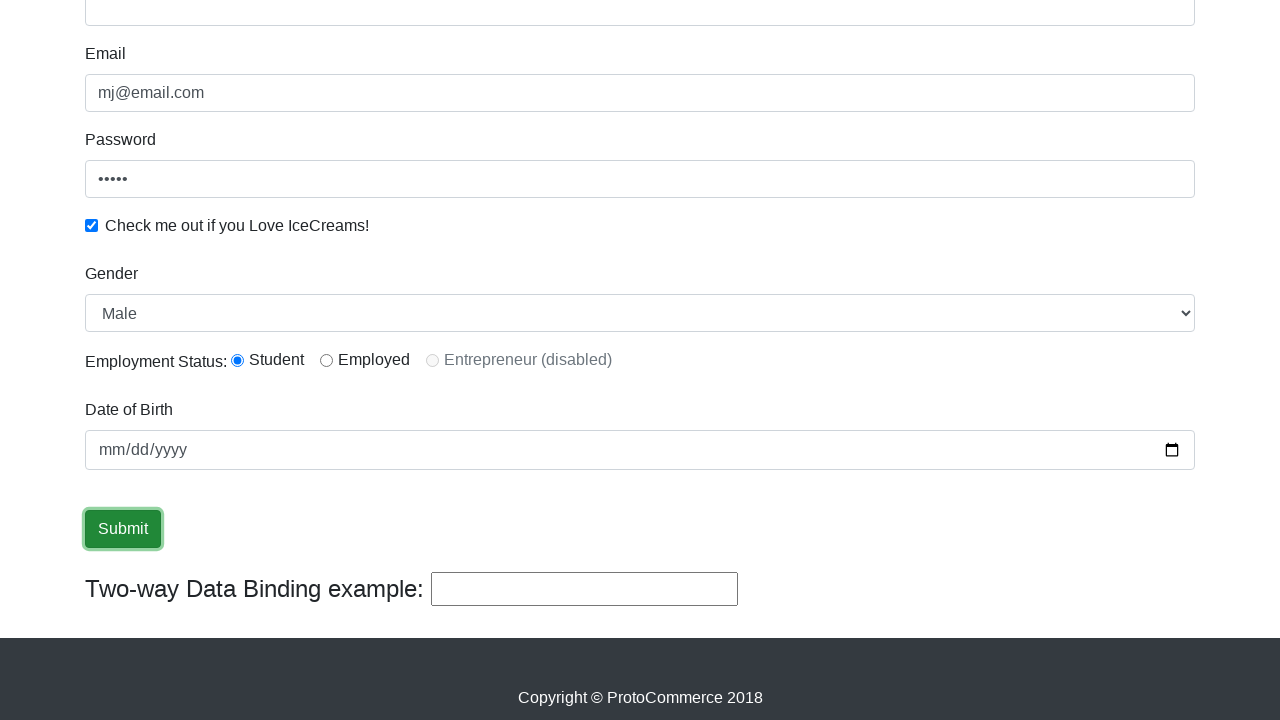

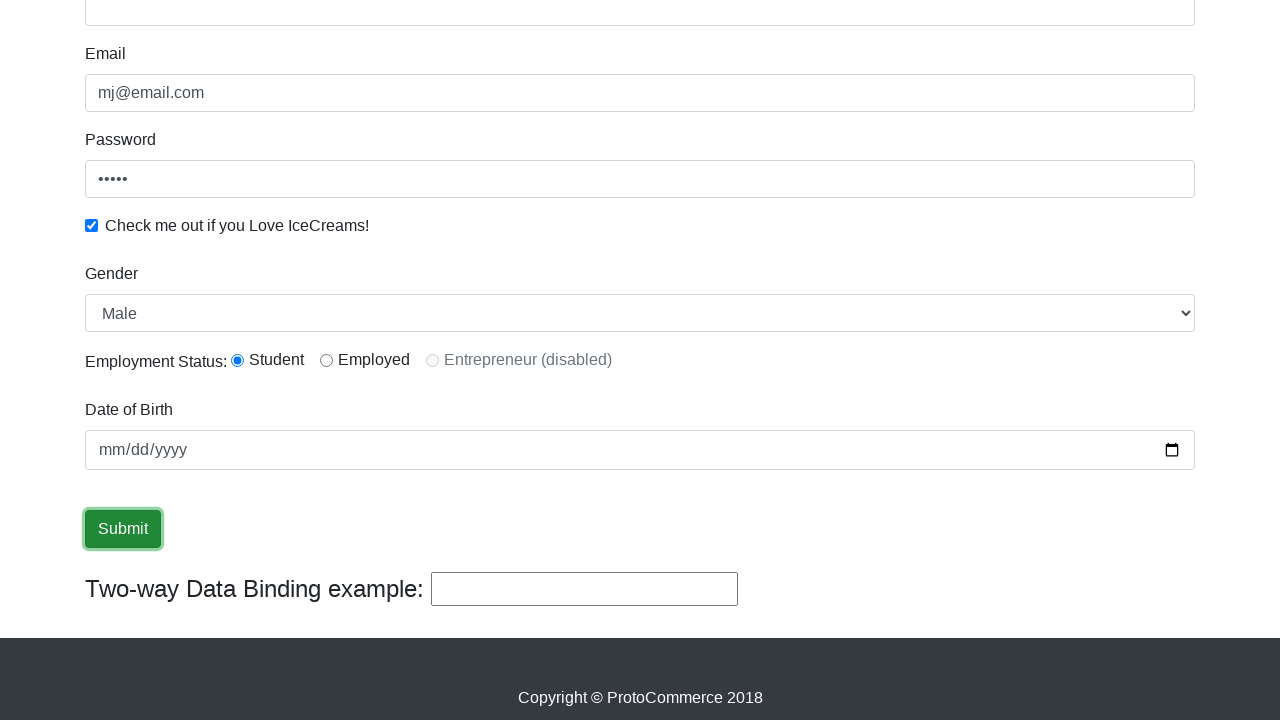